Tests multi-select dropdown functionality by selecting options using different methods (by value, index, and visible text) and then deselecting them using various deselect methods.

Starting URL: https://only-testing-blog.blogspot.com/2014/01/textbox.html

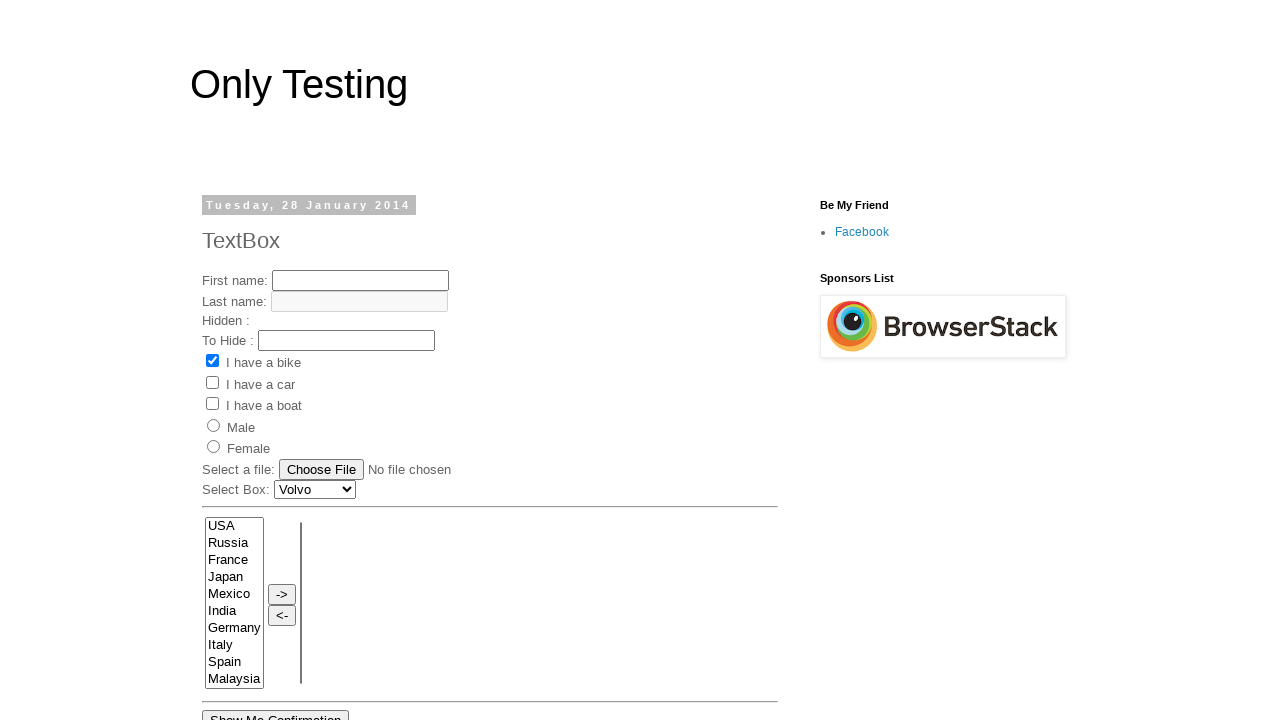

Located multi-select element with name 'FromLB'
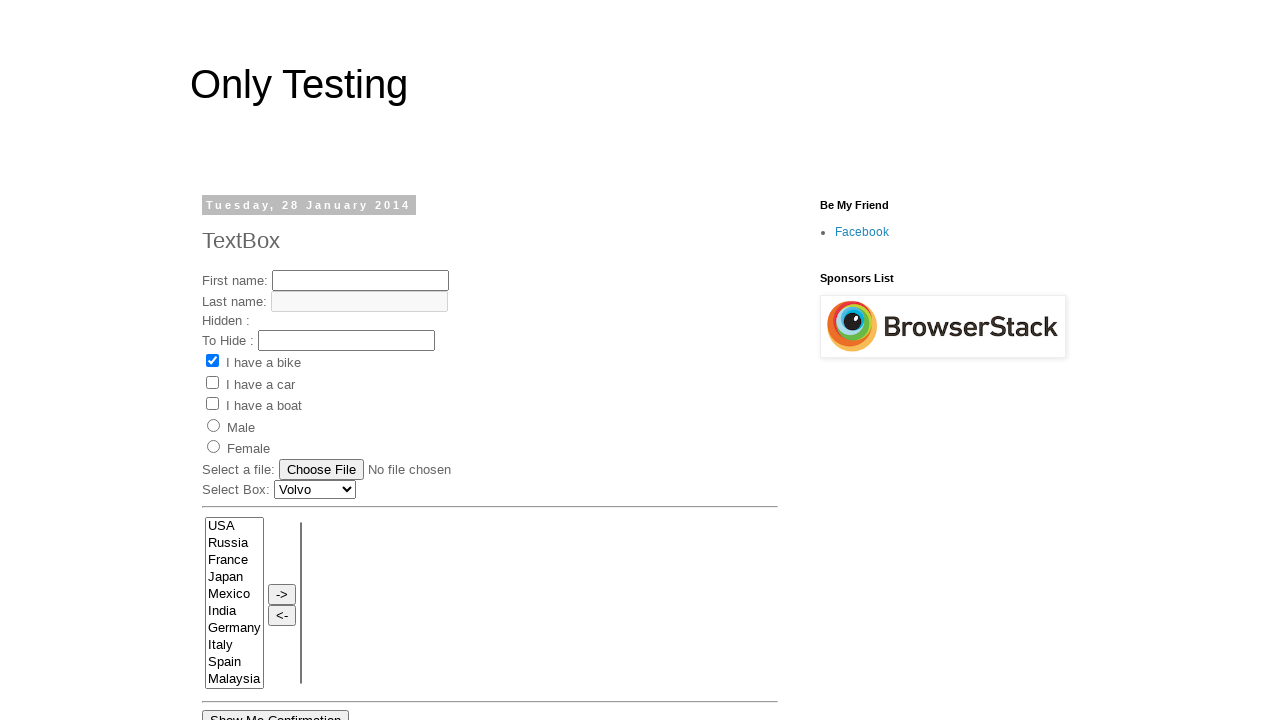

Selected option by value 'USA' on select[name='FromLB']
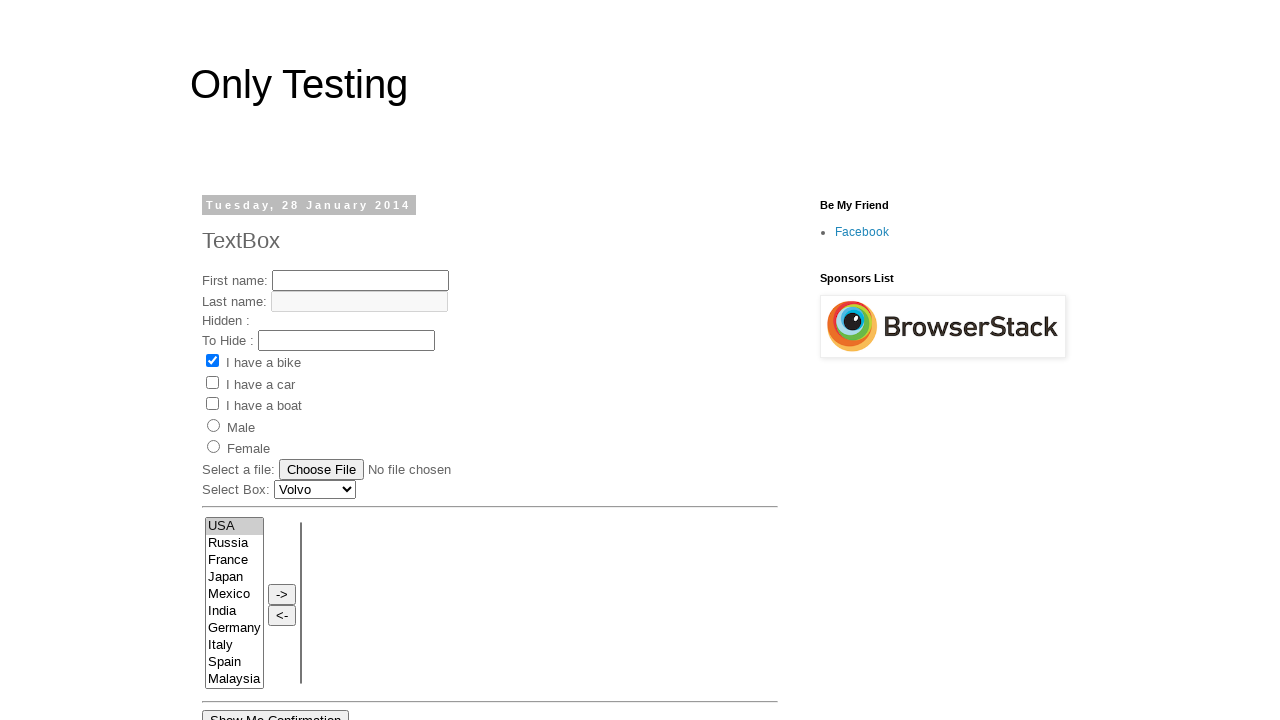

Selected option by index 3 on select[name='FromLB']
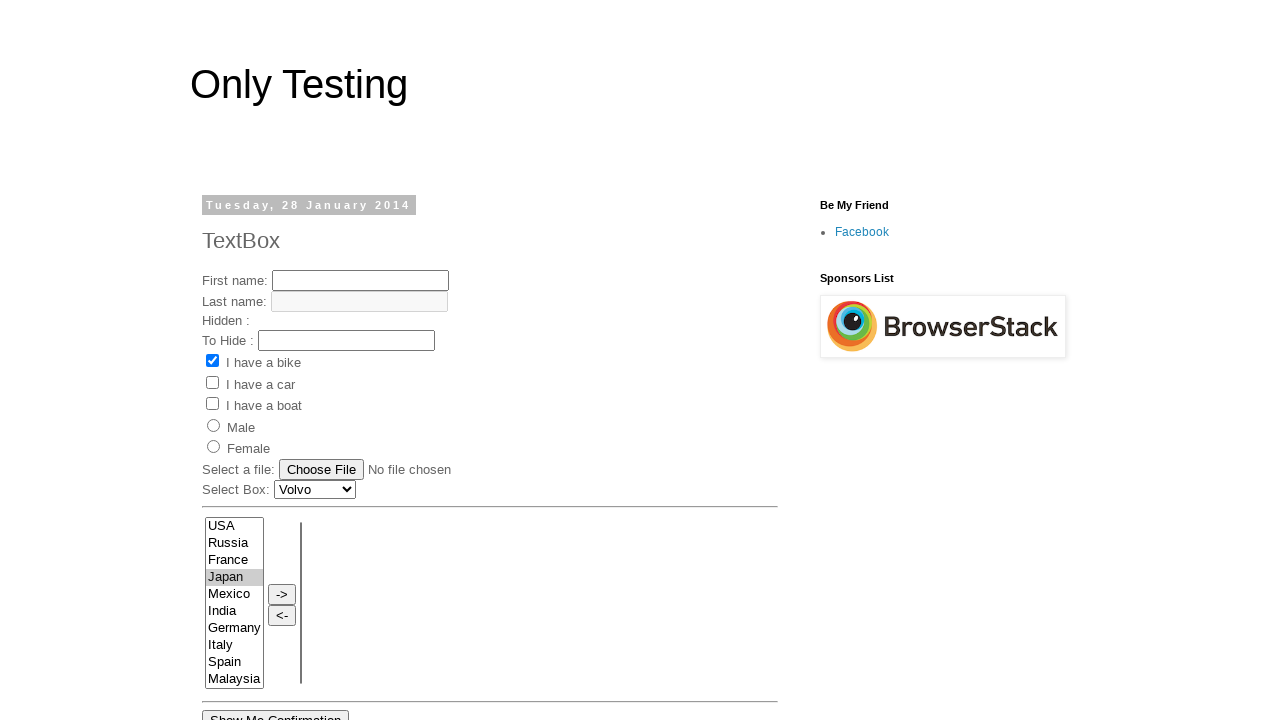

Selected option by visible text 'Russia' on select[name='FromLB']
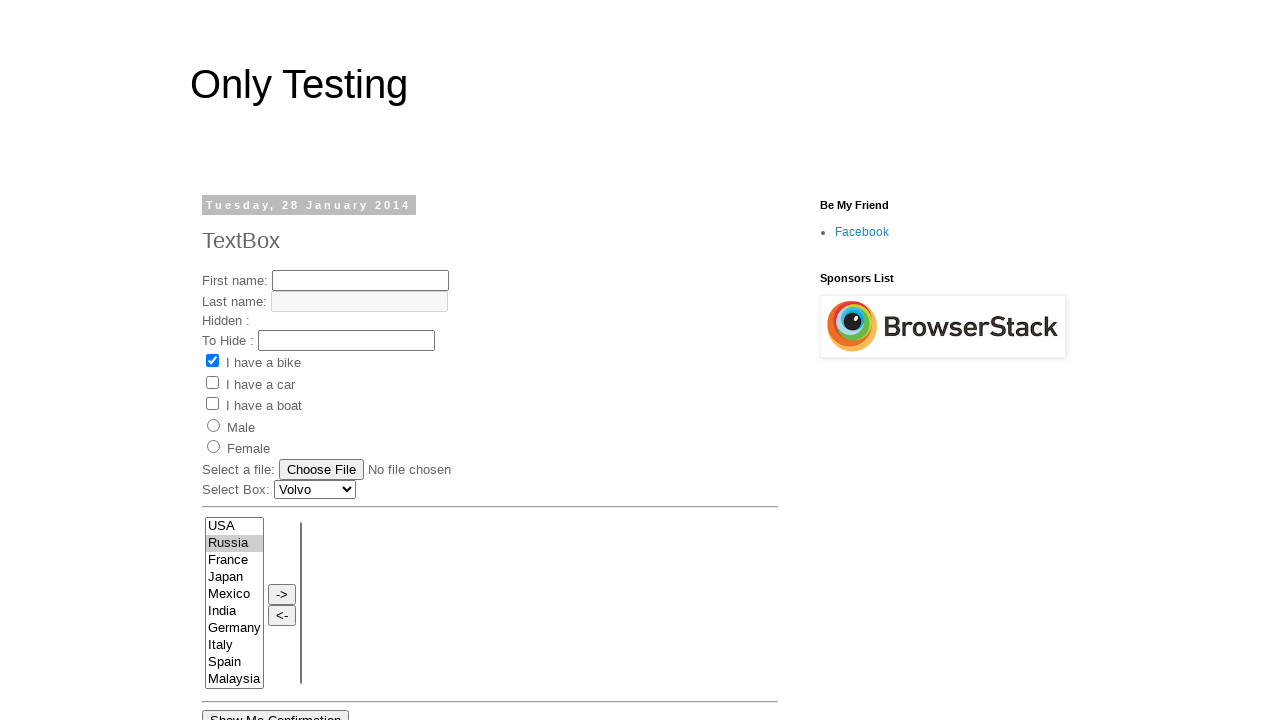

Deselected option by value 'USA' using JavaScript
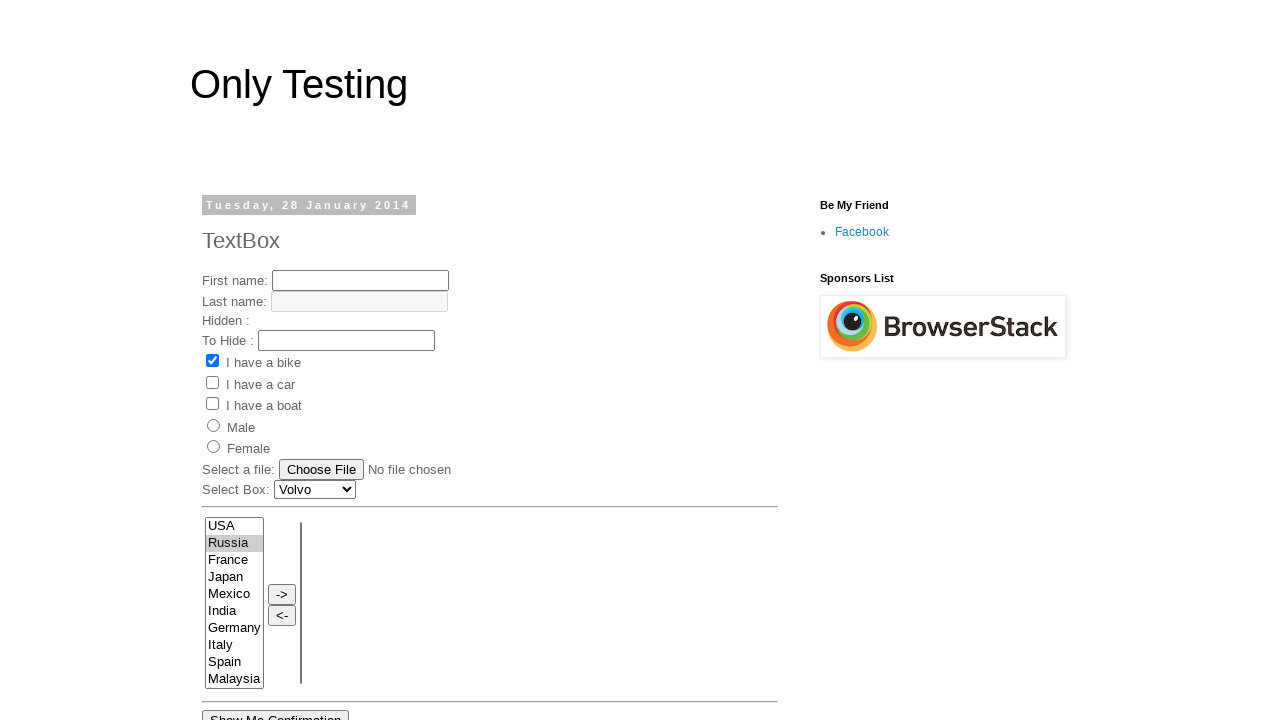

Deselected option by index 3 using JavaScript
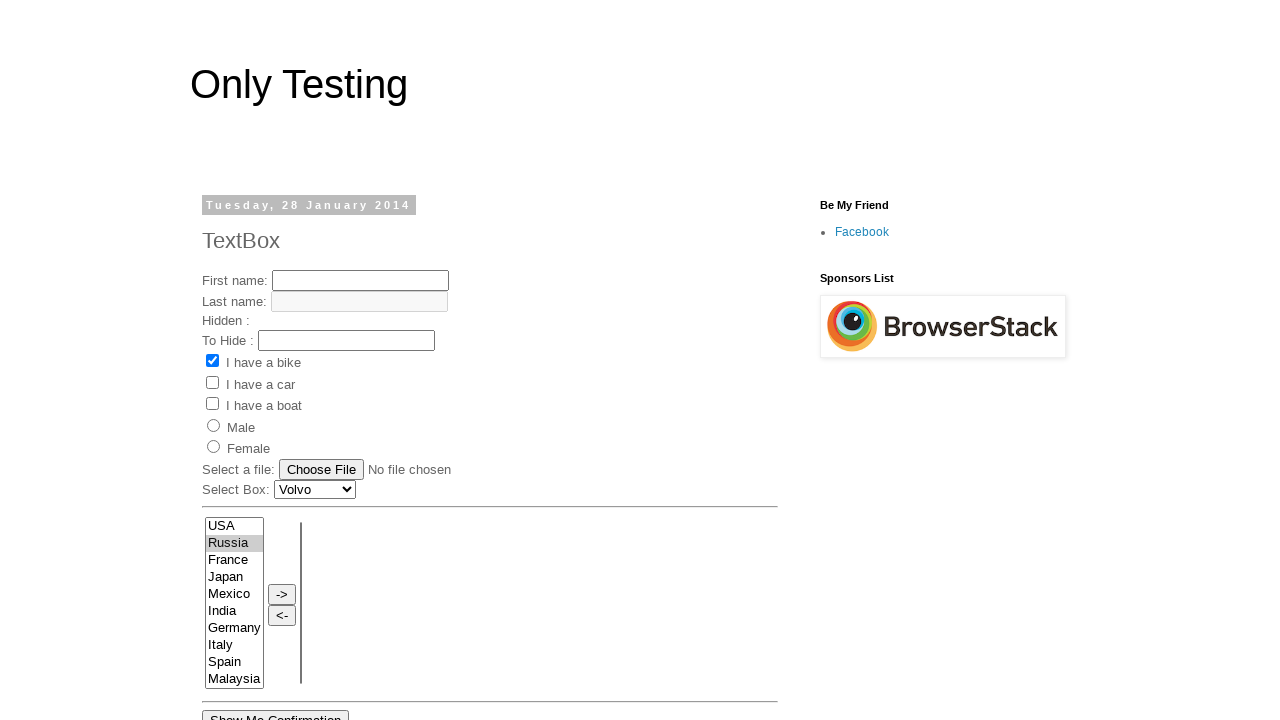

Deselected all options using JavaScript
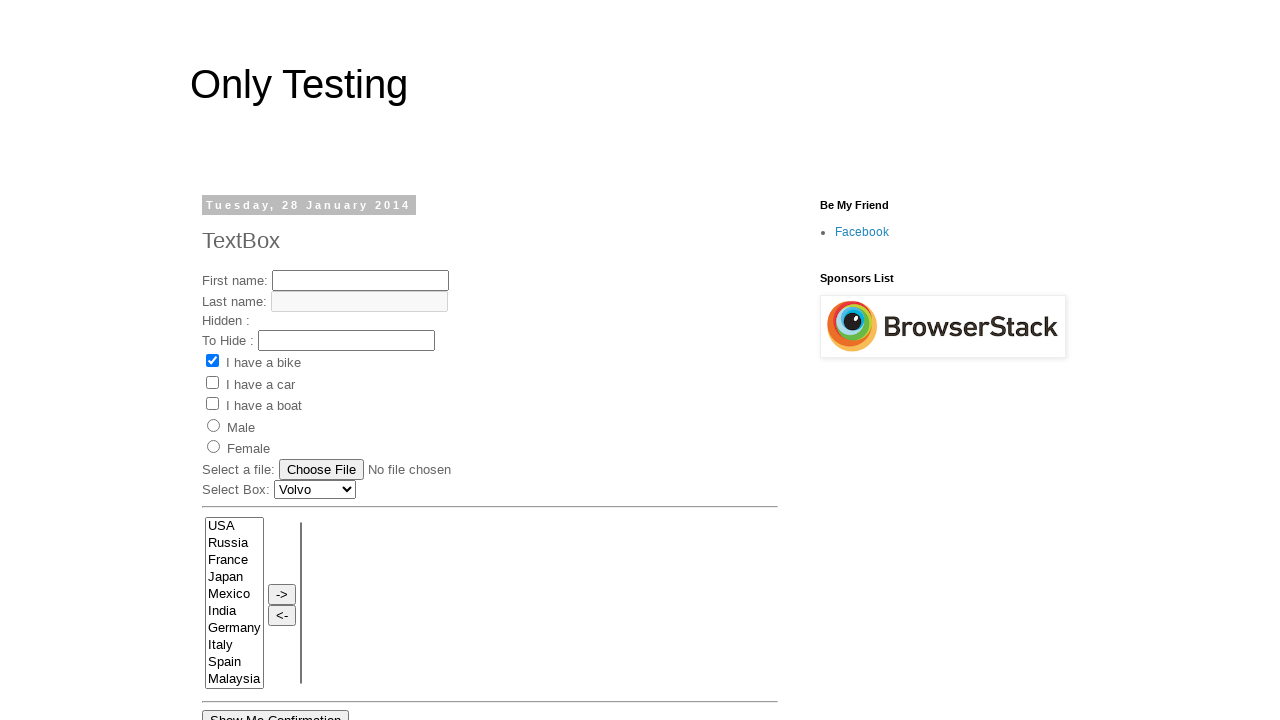

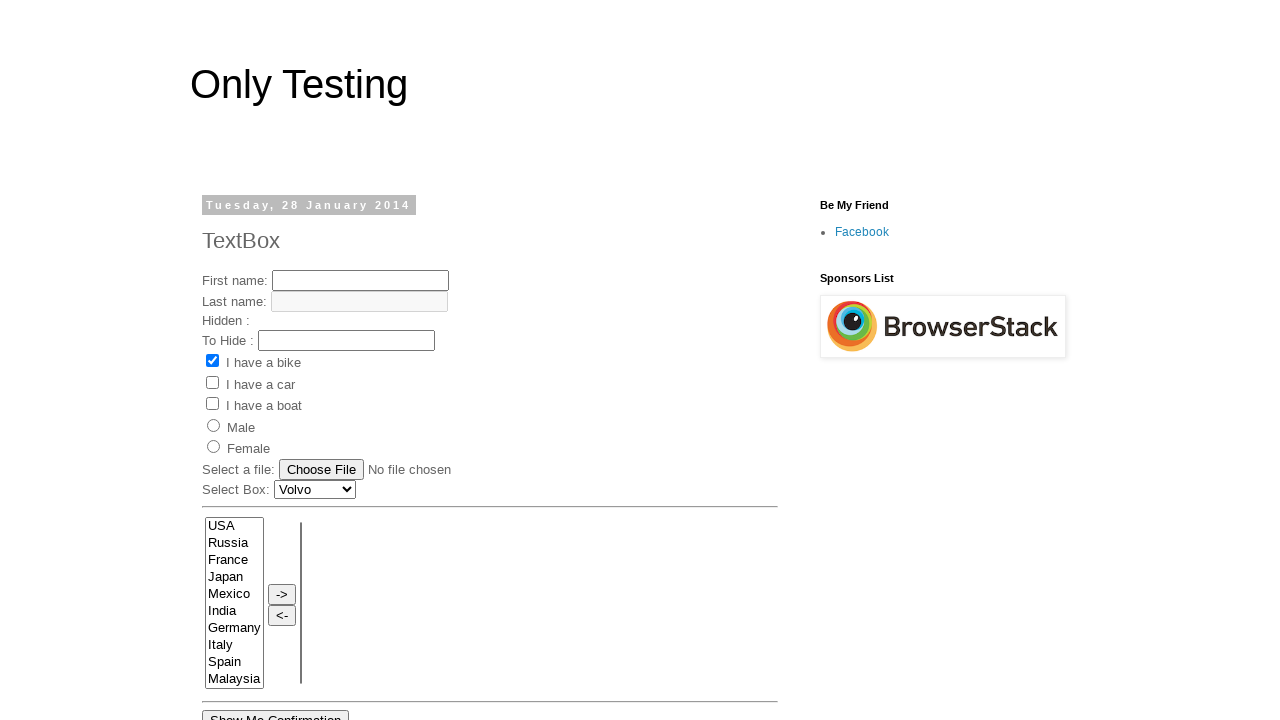